Tests the number input task by entering a valid number, clicking submit, and verifying the alert with square root calculation

Starting URL: https://kristinek.github.io/site/tasks/enter_a_number

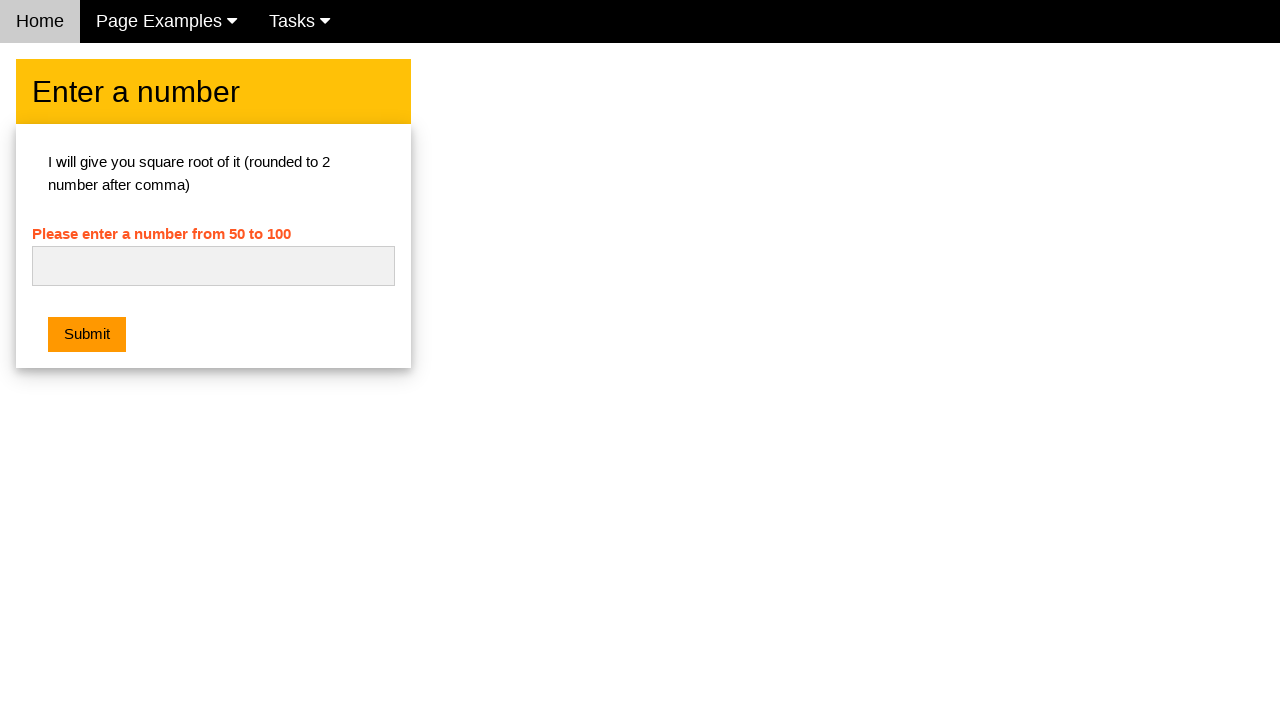

Cleared the number input field on #numb
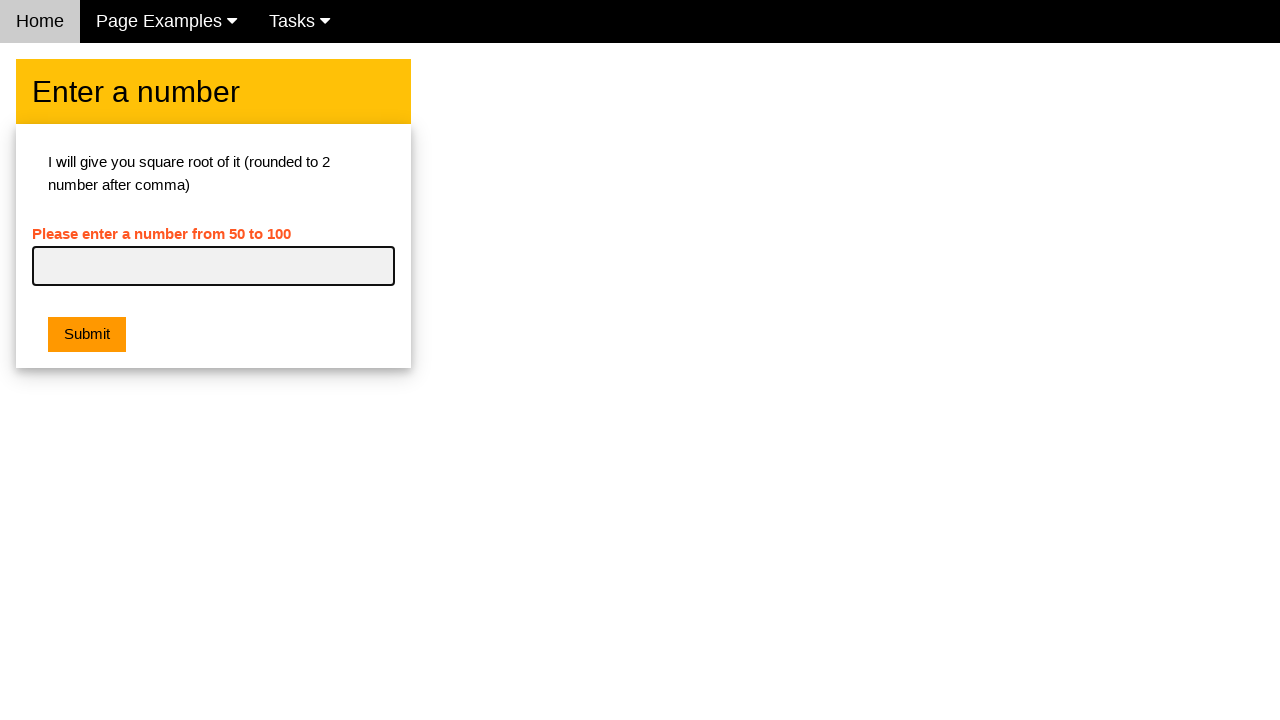

Filled number input field with '16' on #numb
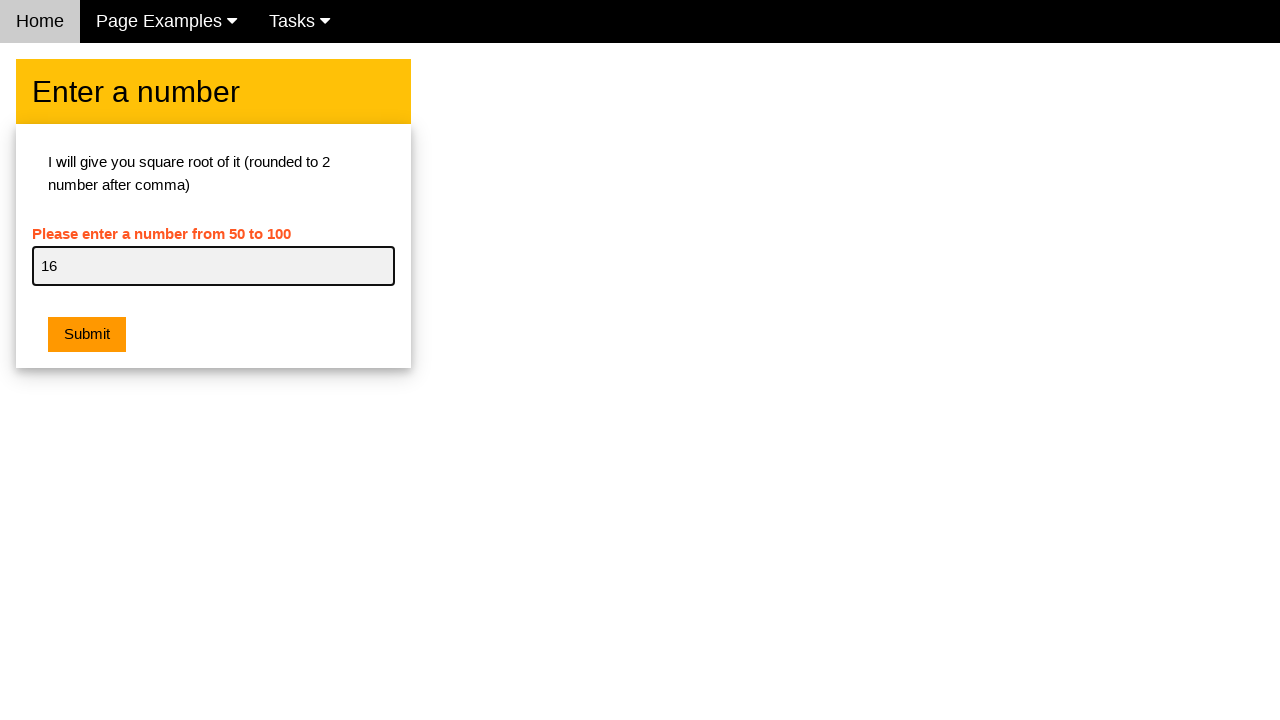

Set up dialog handler to accept alerts
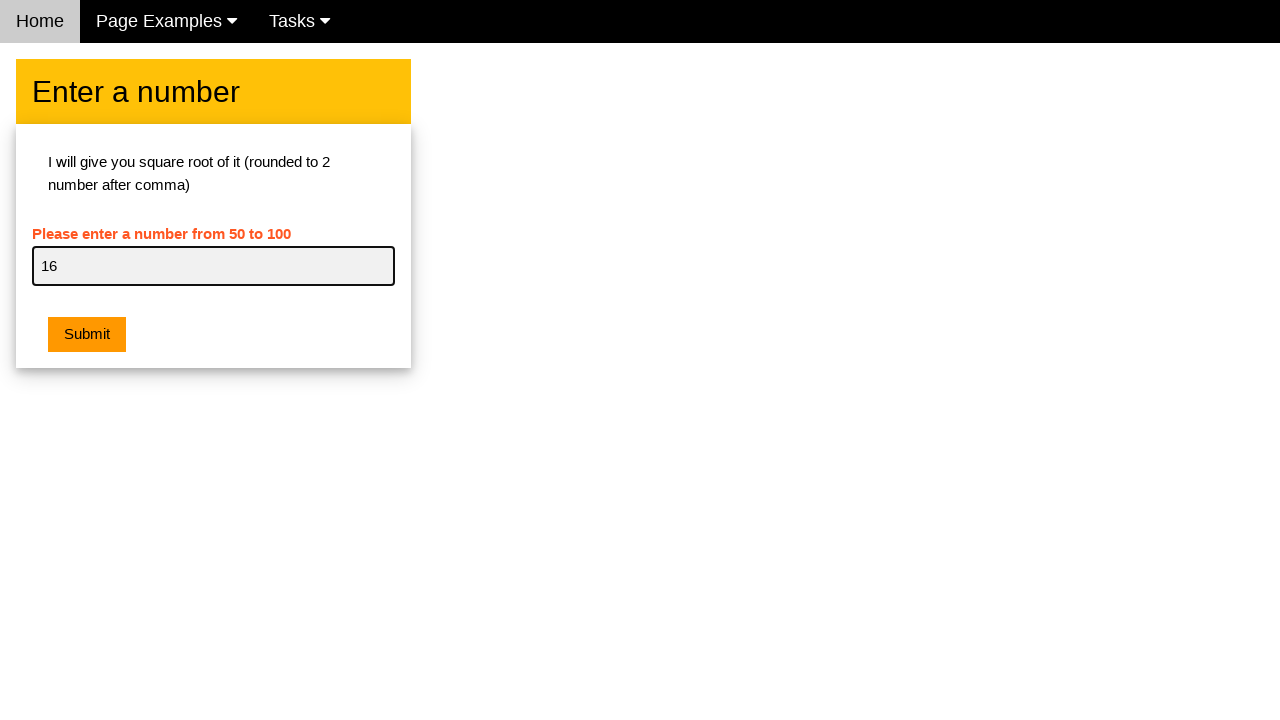

Clicked submit button to calculate square root of 16 at (87, 335) on .w3-btn
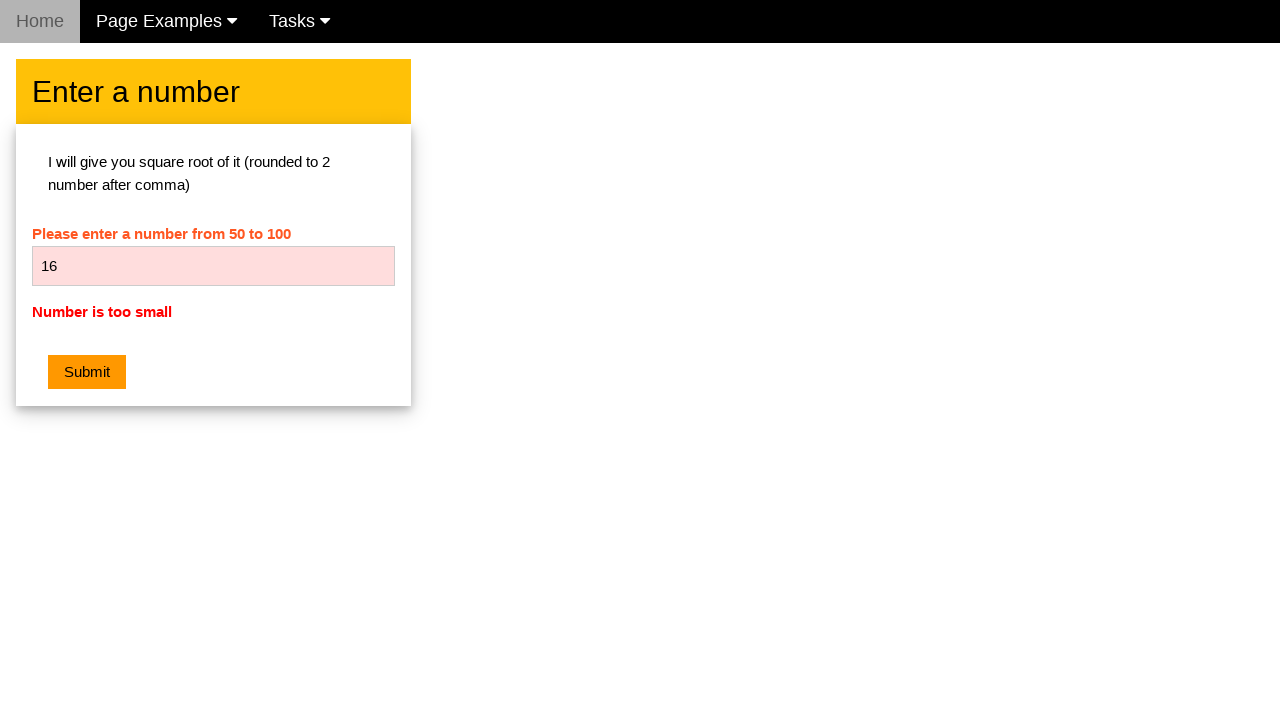

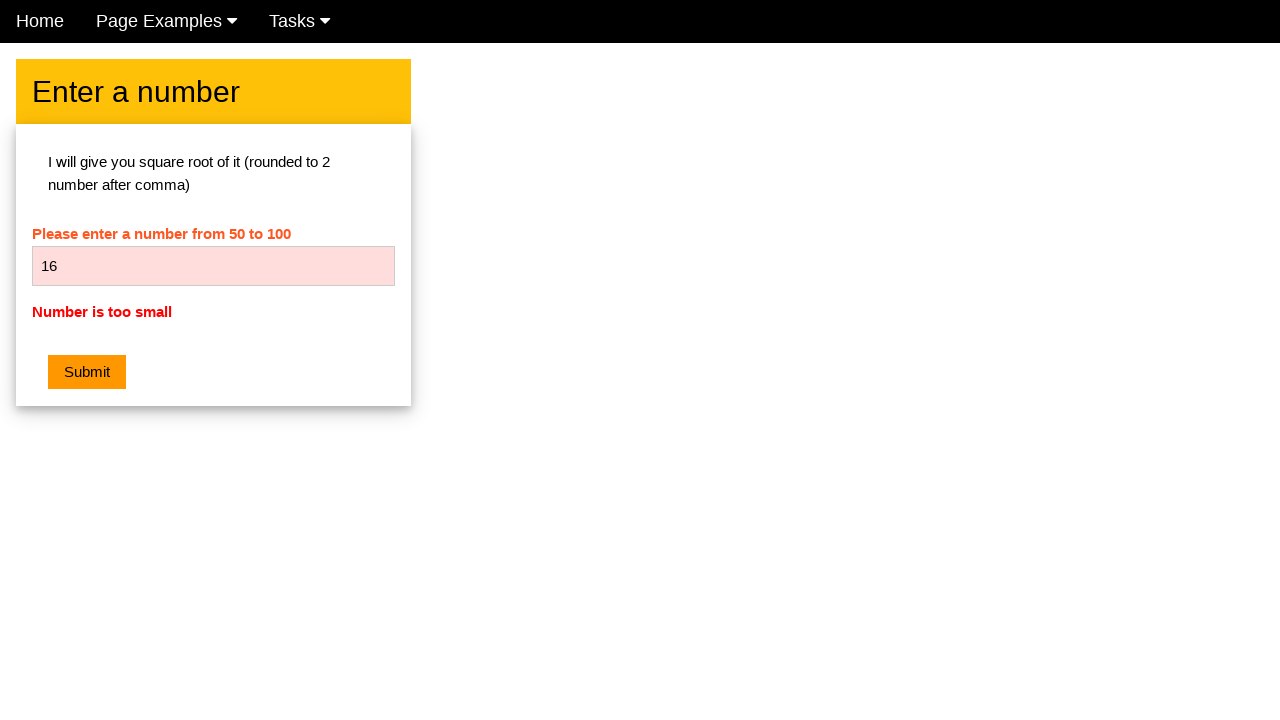